Tests clicking on an experience radio button input field using relative positioning - finds a span element with "Years of Experience" text and clicks on an input to the right of it

Starting URL: https://awesomeqa.com/practice.html

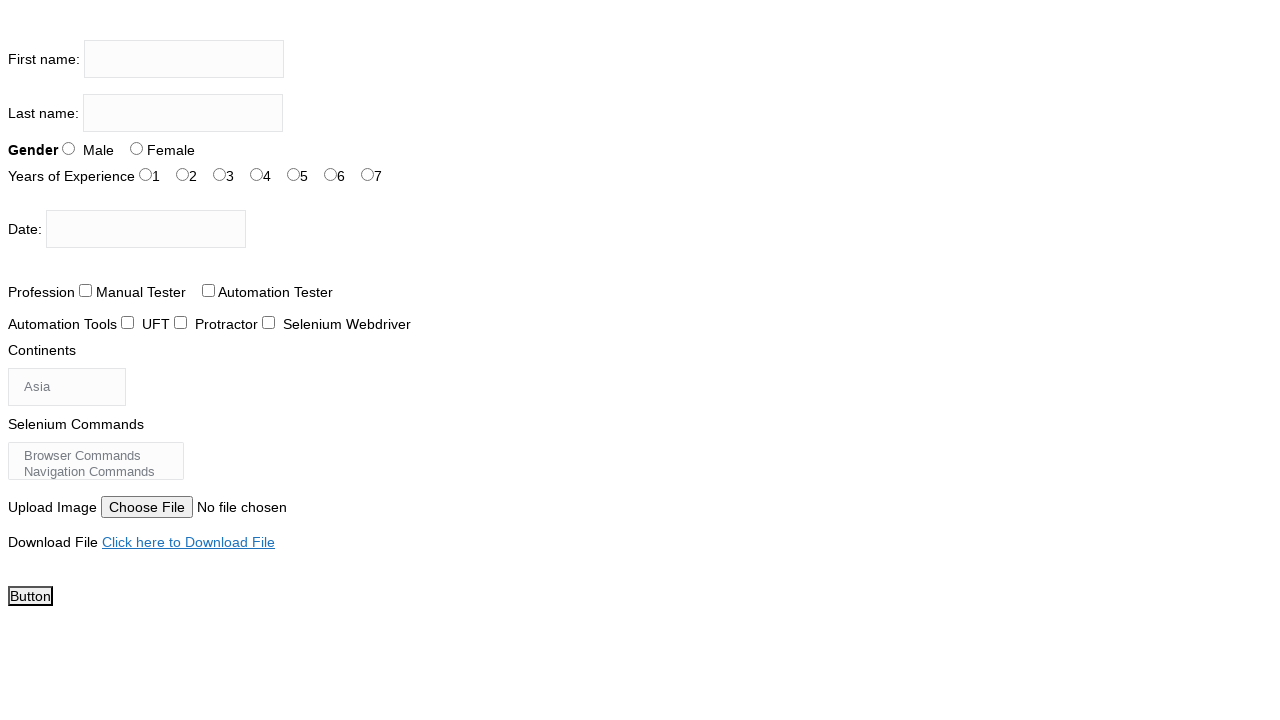

Located span element with 'Years of Experience' text
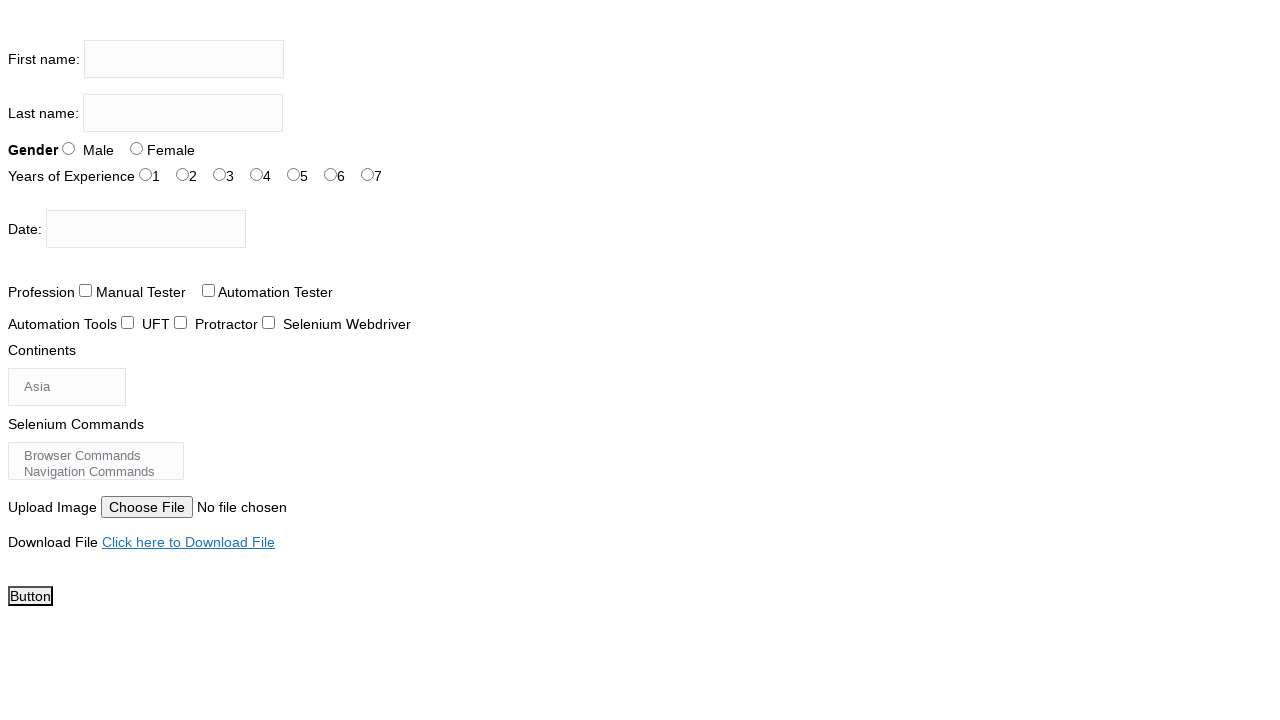

Span element with 'Years of Experience' became visible
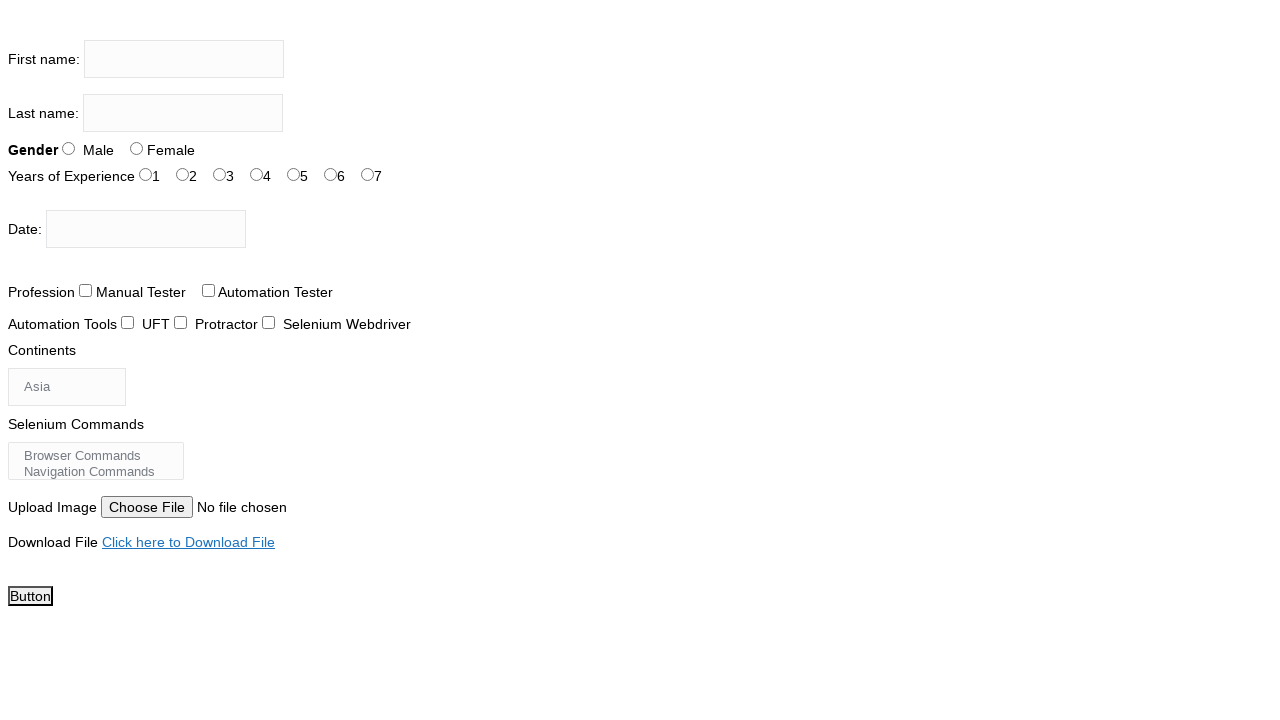

Retrieved bounding box coordinates of 'Years of Experience' span
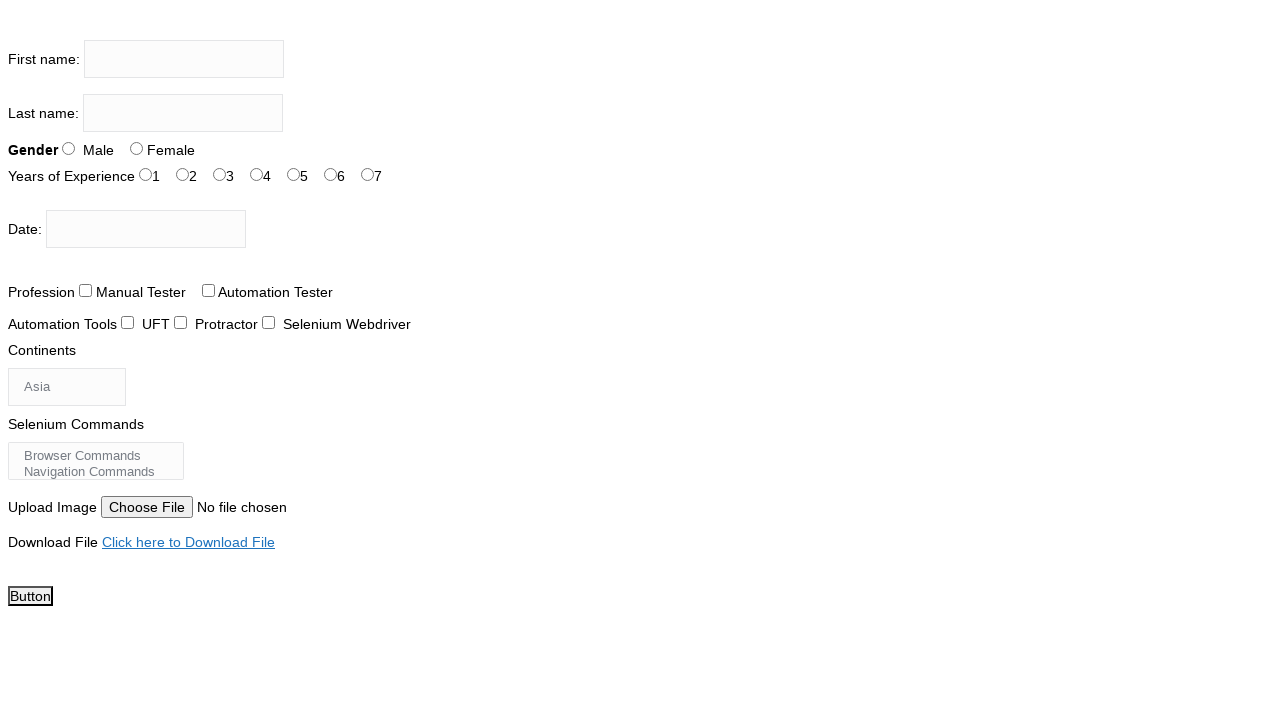

Clicked on experience radio button input field (exp-2) to the right of 'Years of Experience' span at (220, 174) on input#exp-2
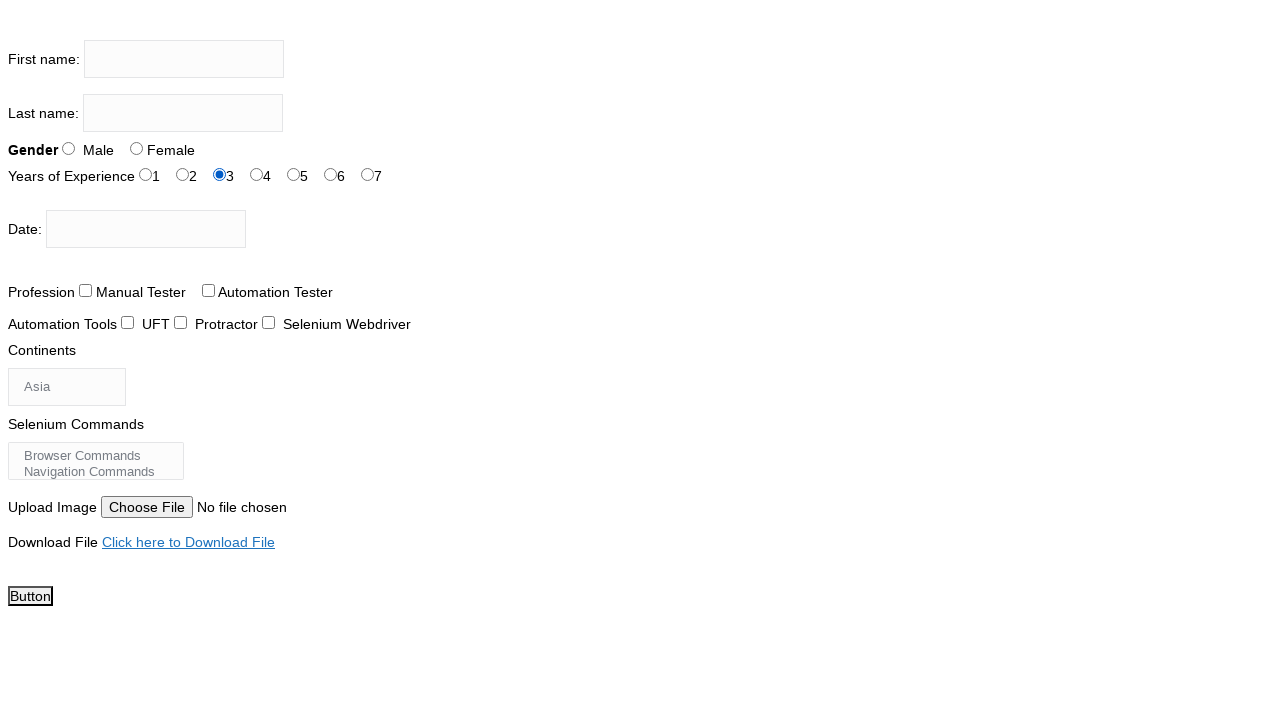

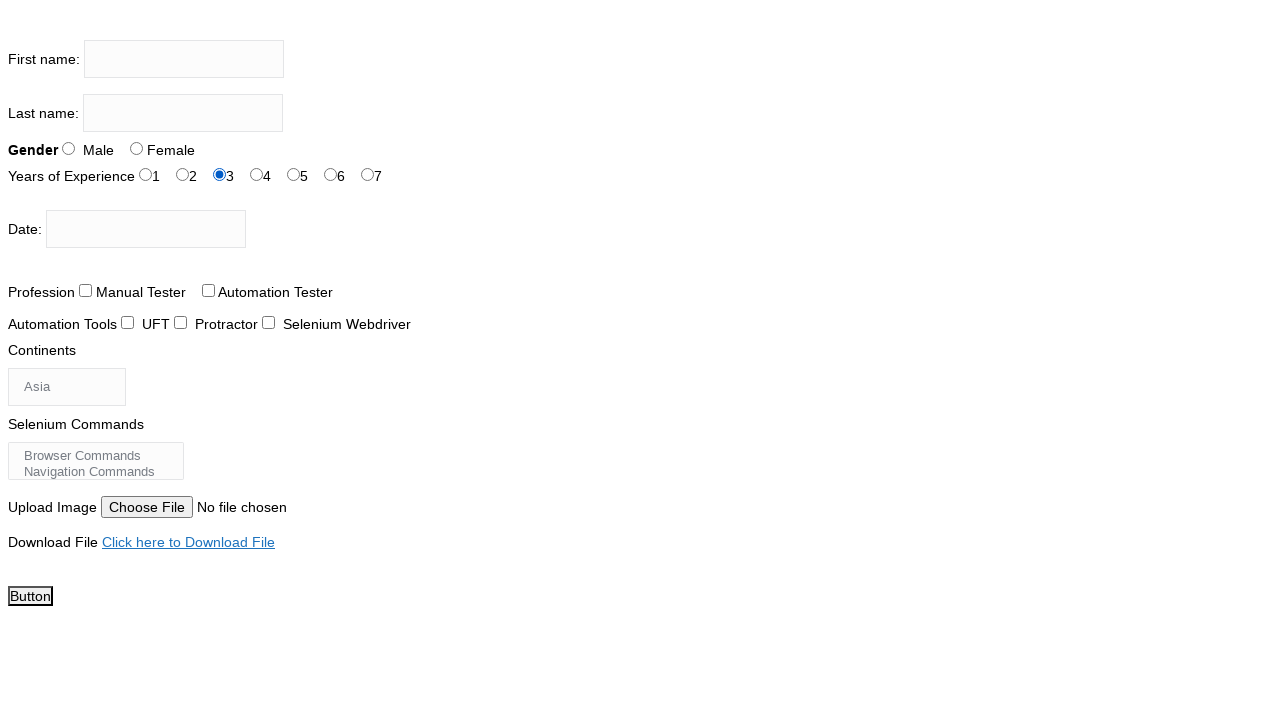